Tests hover/mouse move action on a menu item to reveal submenu options

Starting URL: https://demoqa.com/menu/

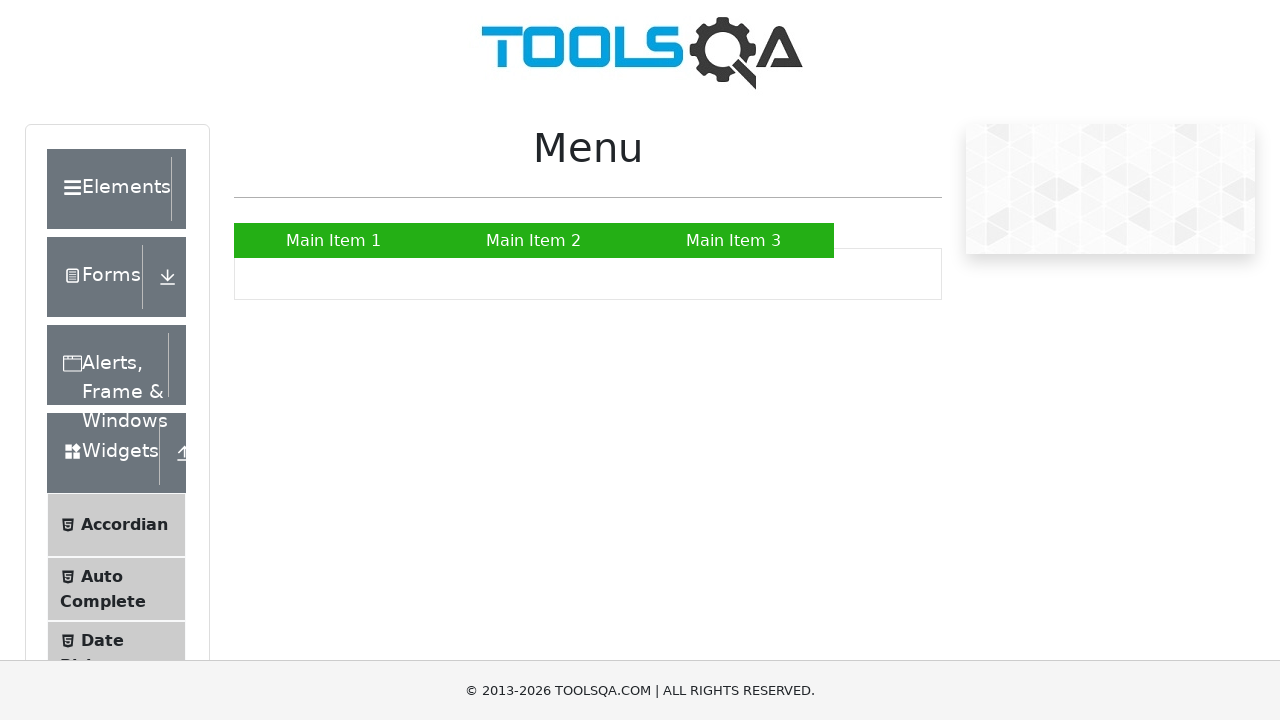

Hovered over 'Main Item 2' to reveal submenu options at (534, 240) on xpath=//a[text()='Main Item 2']
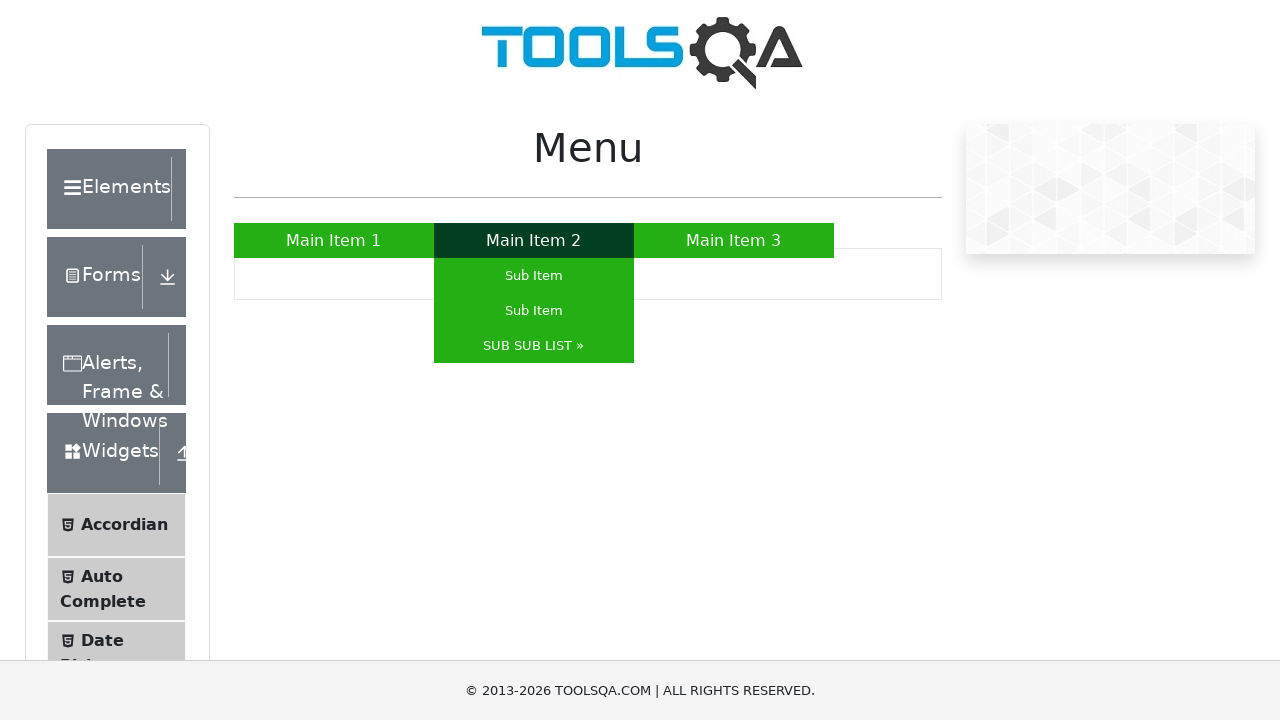

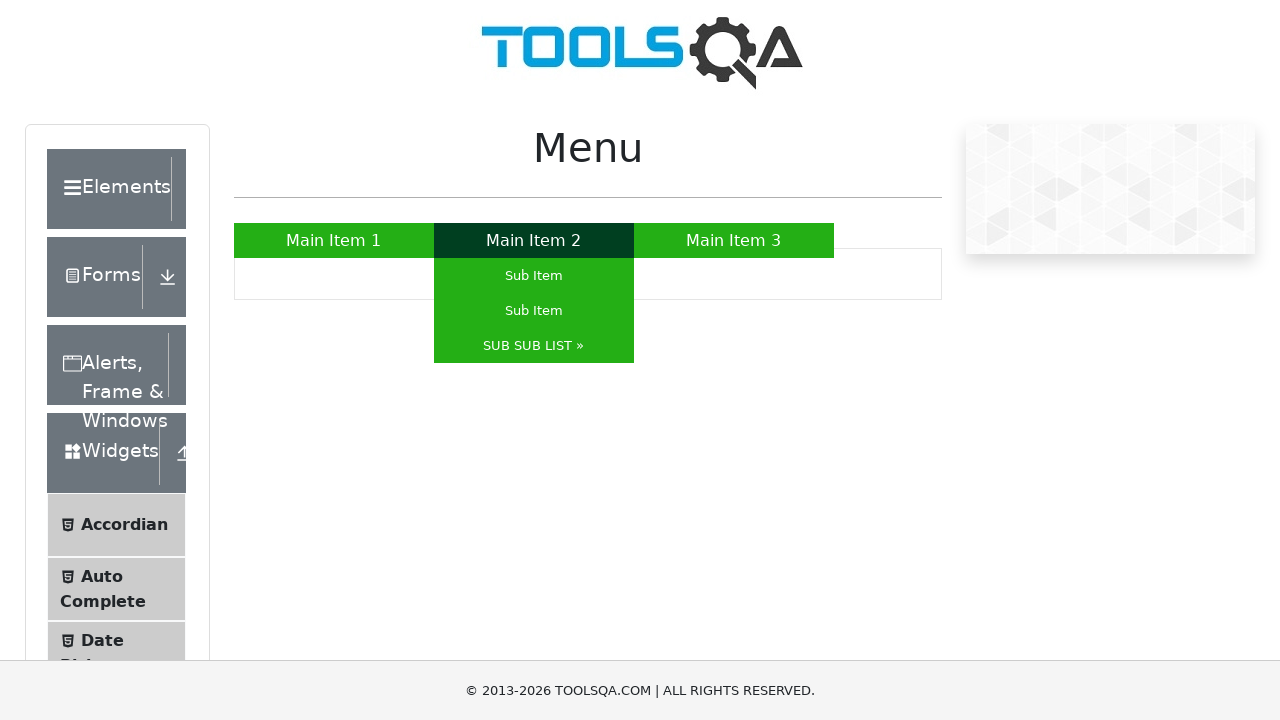